Tests form interaction on a practice page by filling a name field, selecting a radio button, and checking a checkbox.

Starting URL: https://awesomeqa.com/practice.html

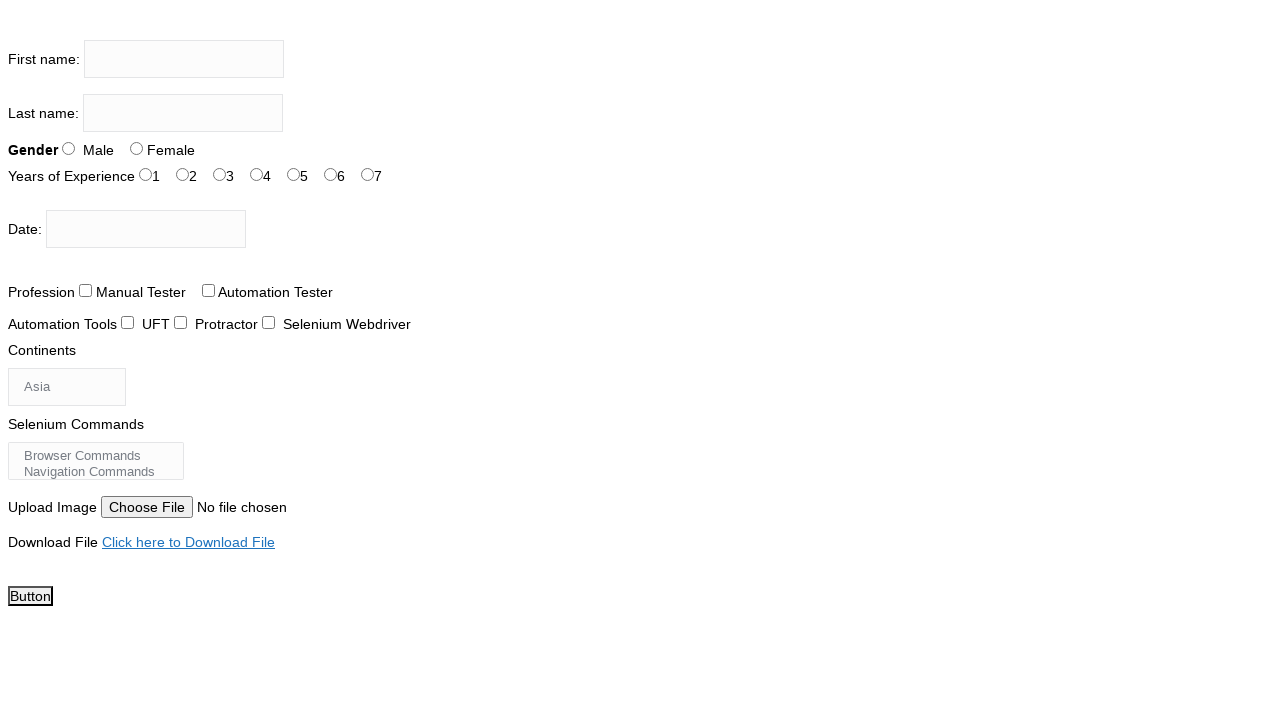

Filled firstname field with 'the testing academy' on input[name='firstname']
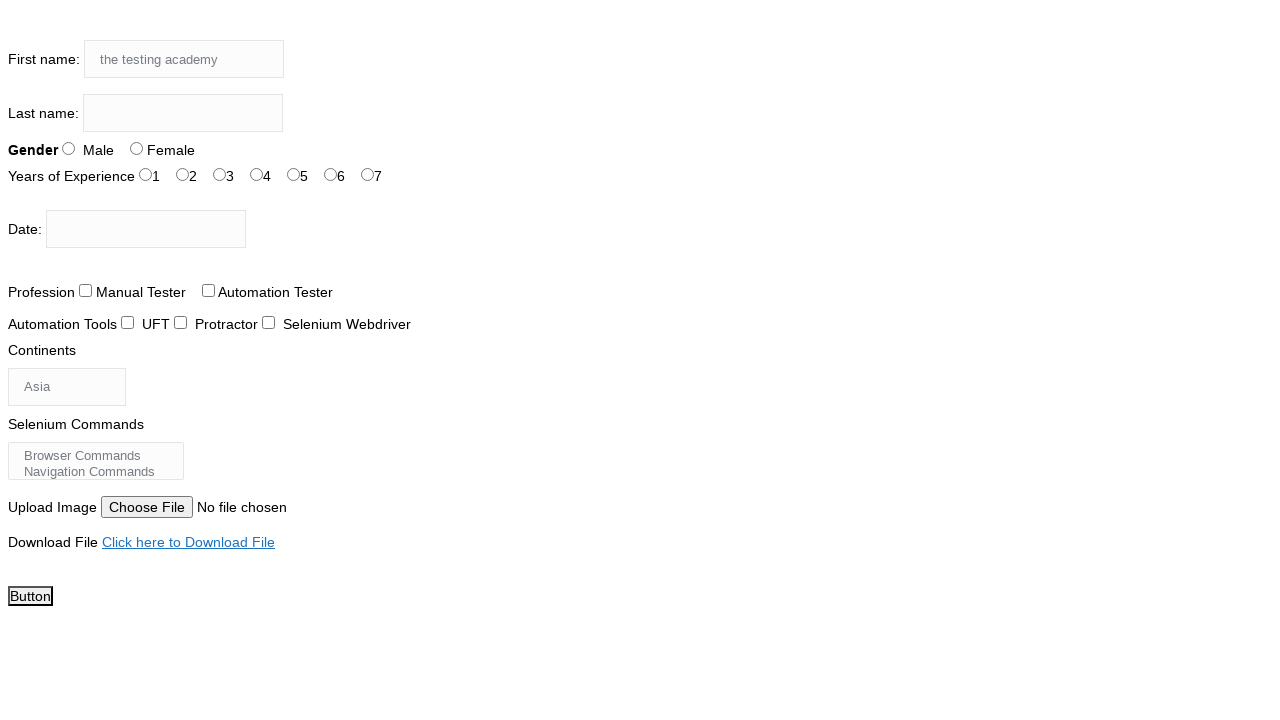

Selected radio button for sex option 1 at (136, 148) on #sex-1
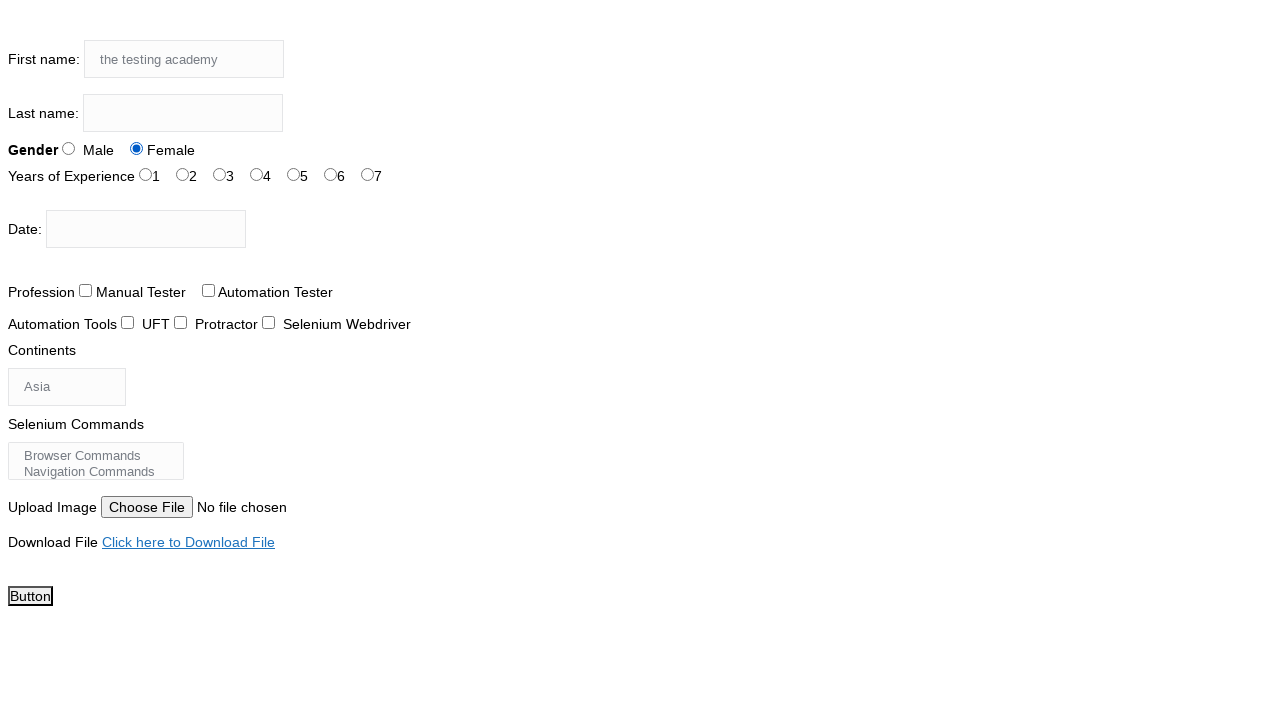

Checked tool checkbox option 1 at (180, 322) on #tool-1
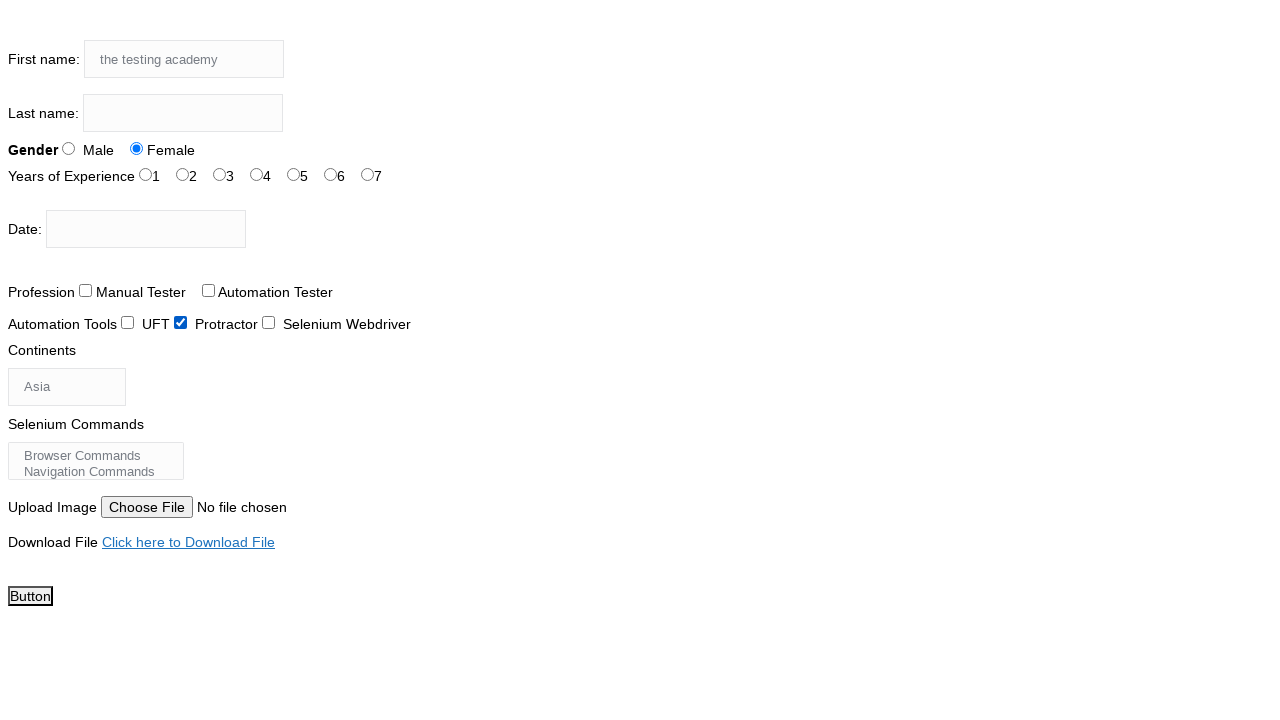

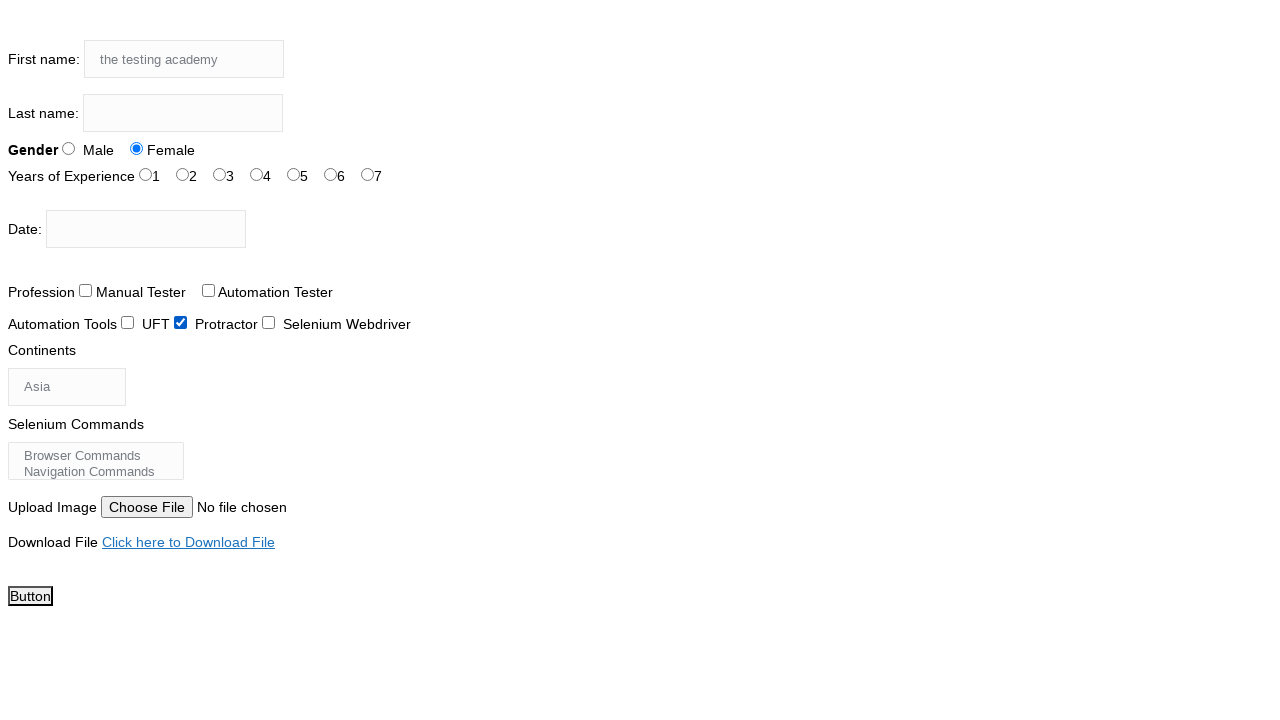